Demonstrates mouse release action after performing click-and-hold and move operations during drag and drop

Starting URL: https://crossbrowsertesting.github.io/drag-and-drop

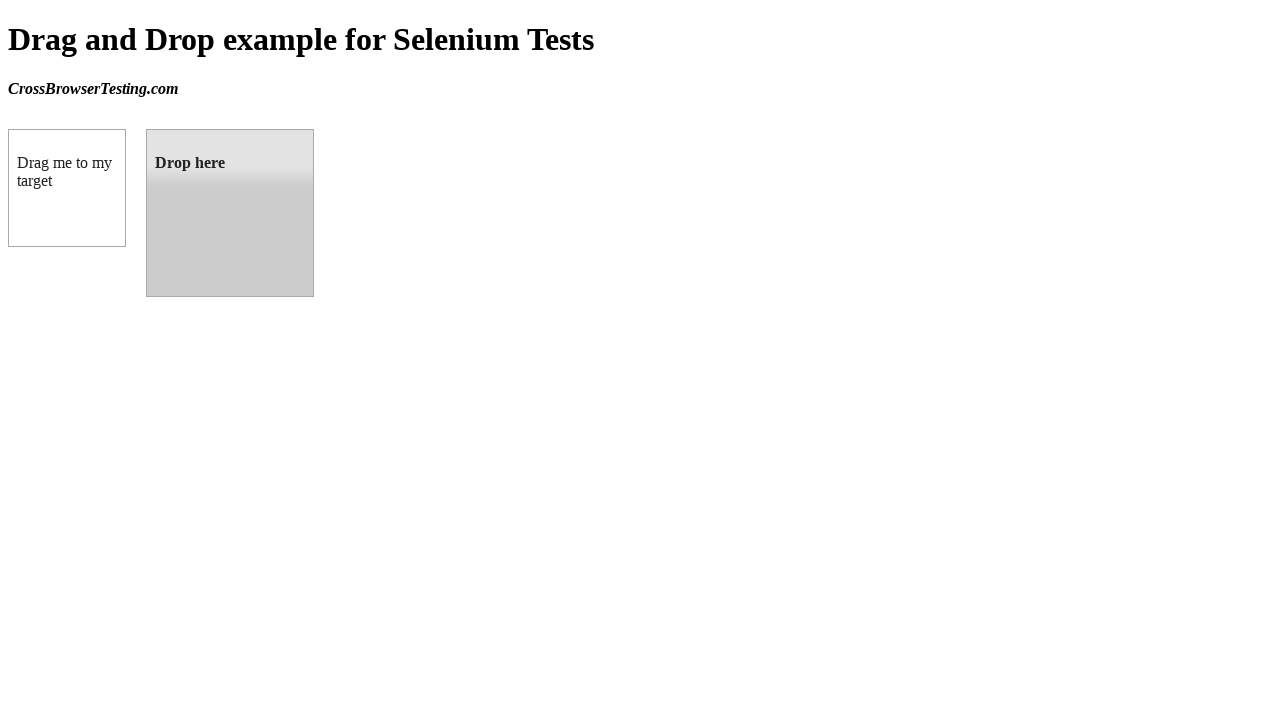

Located draggable source element
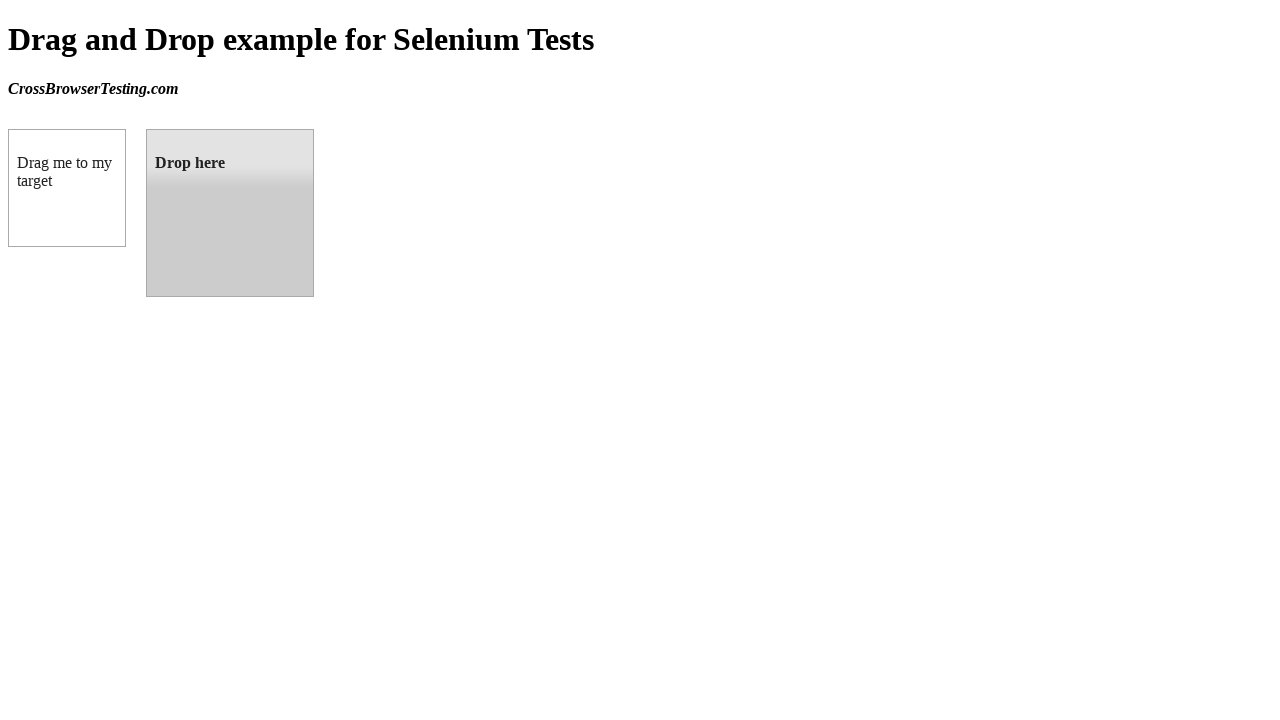

Located droppable target element
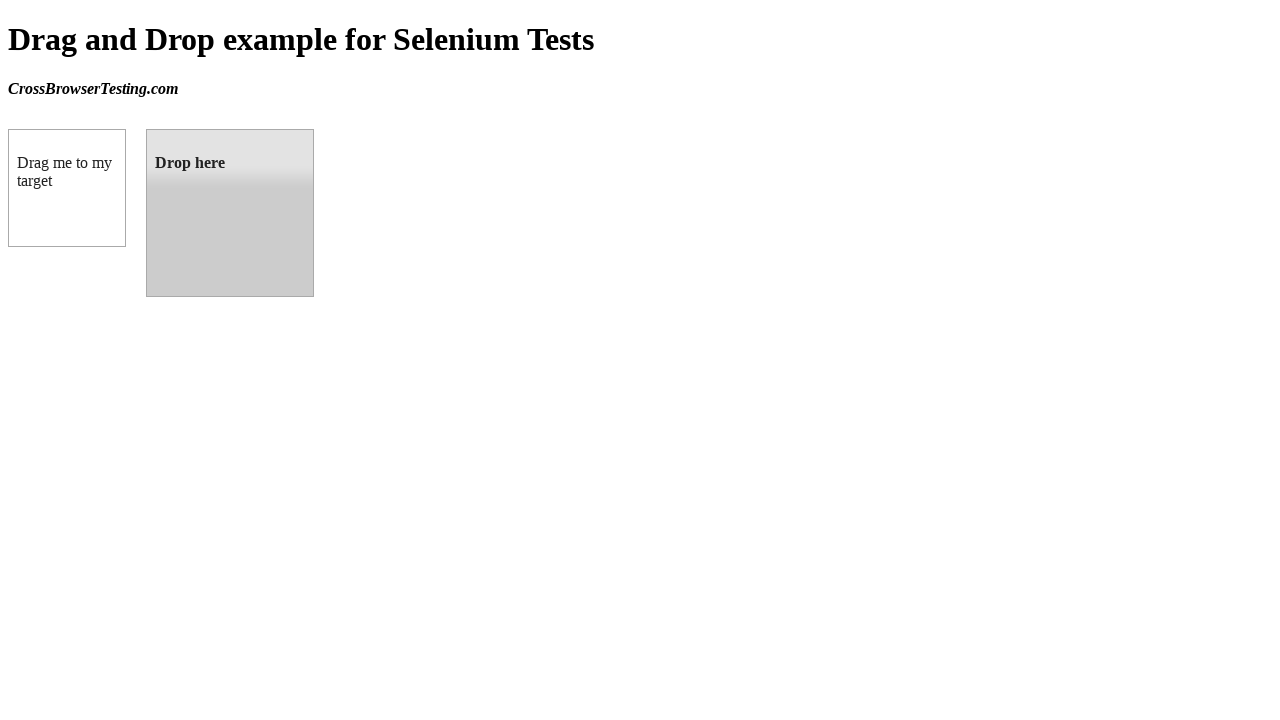

Retrieved bounding box for source element
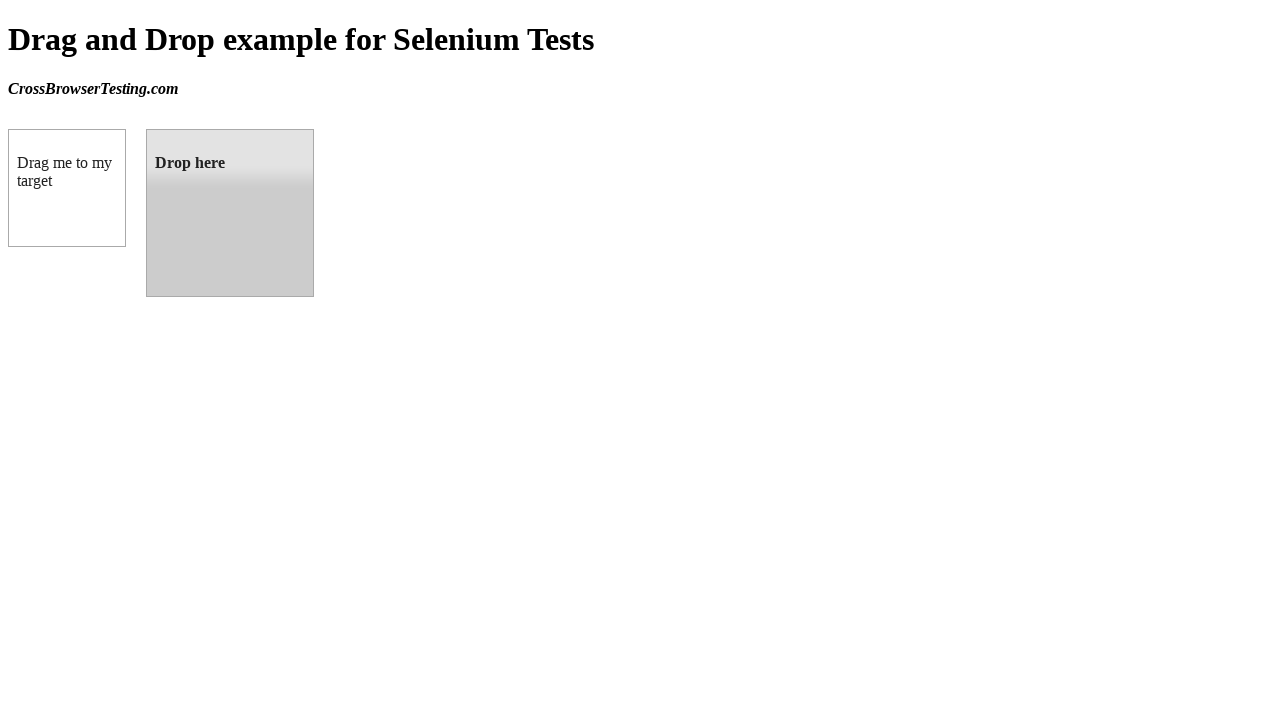

Retrieved bounding box for target element
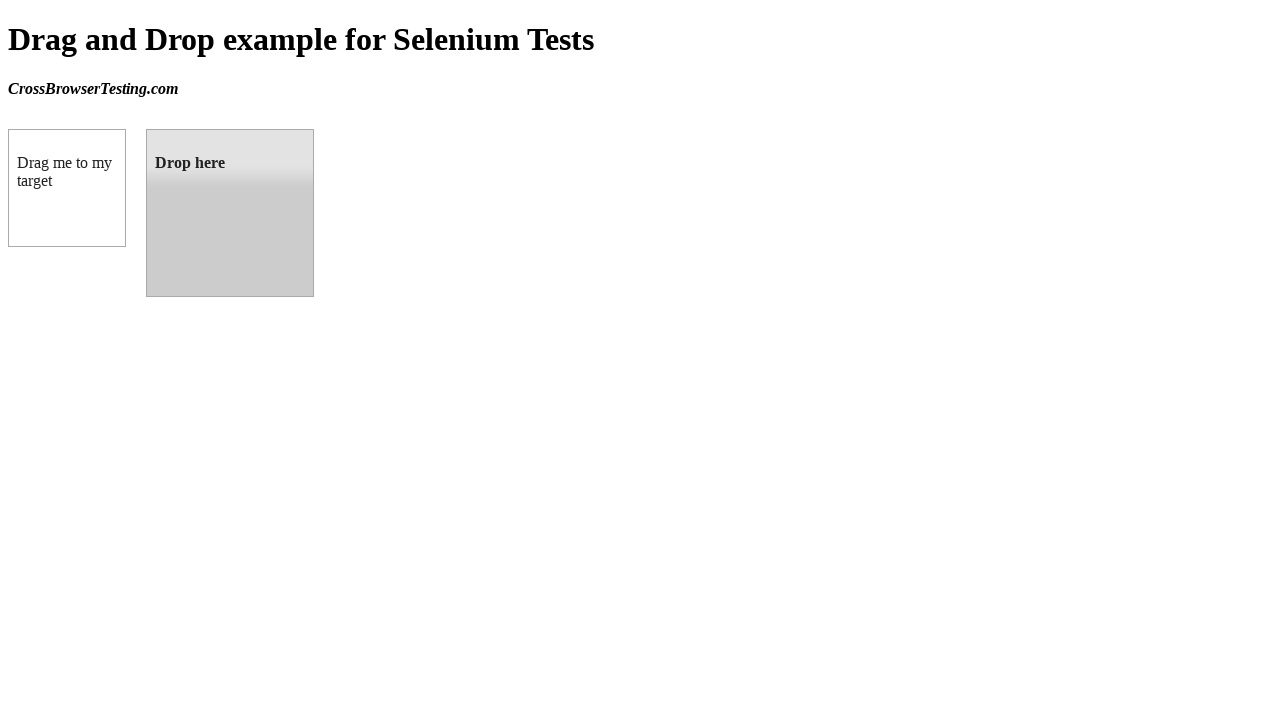

Moved mouse to center of source element at (67, 188)
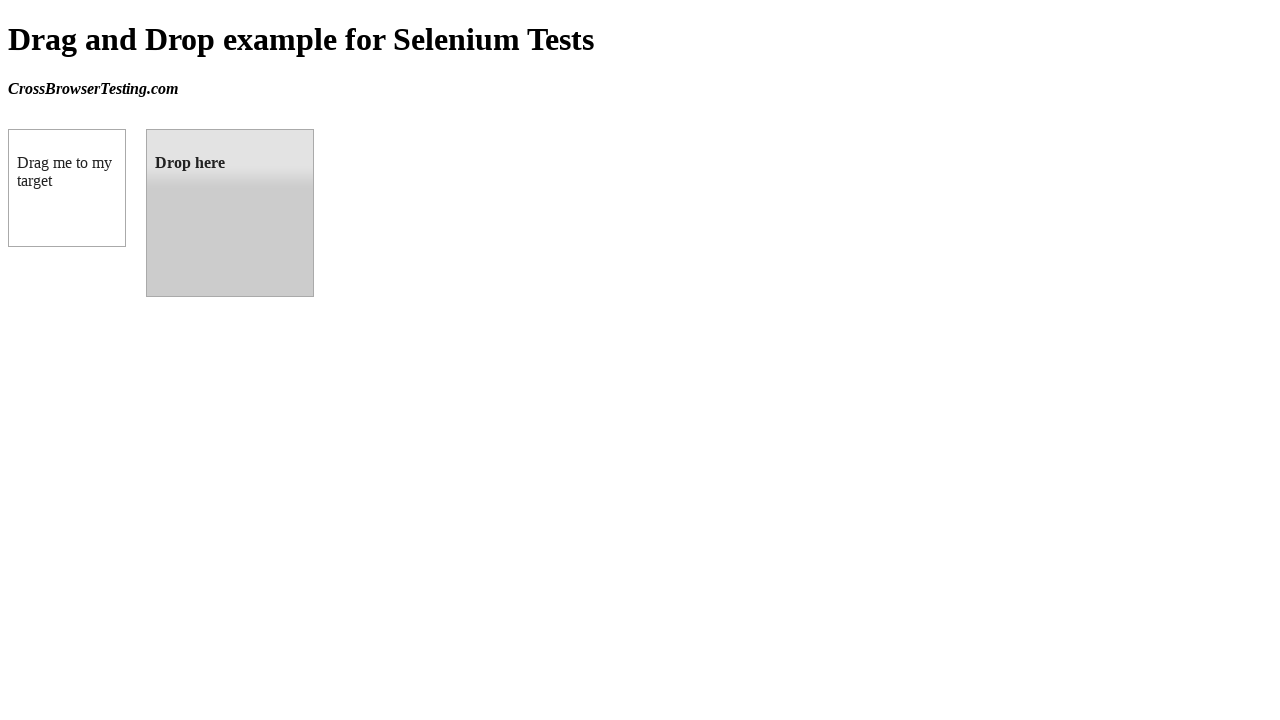

Pressed and held mouse button on source element at (67, 188)
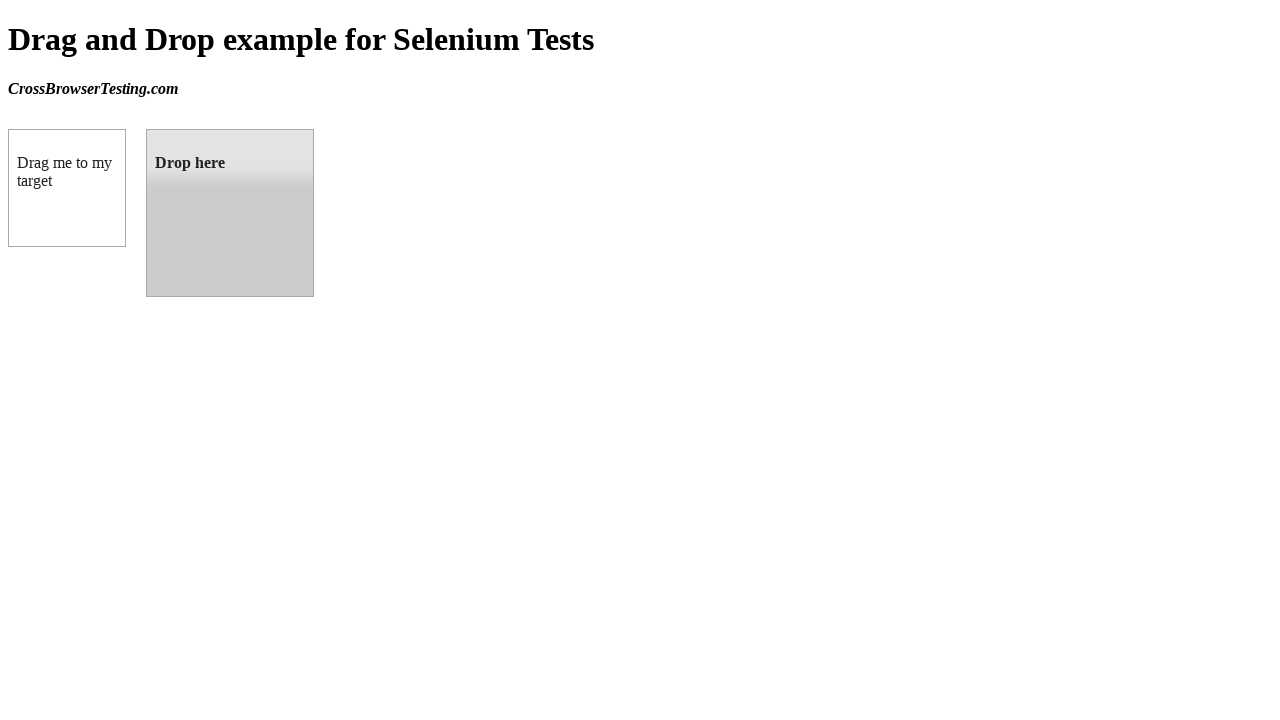

Dragged mouse to center of target element at (230, 213)
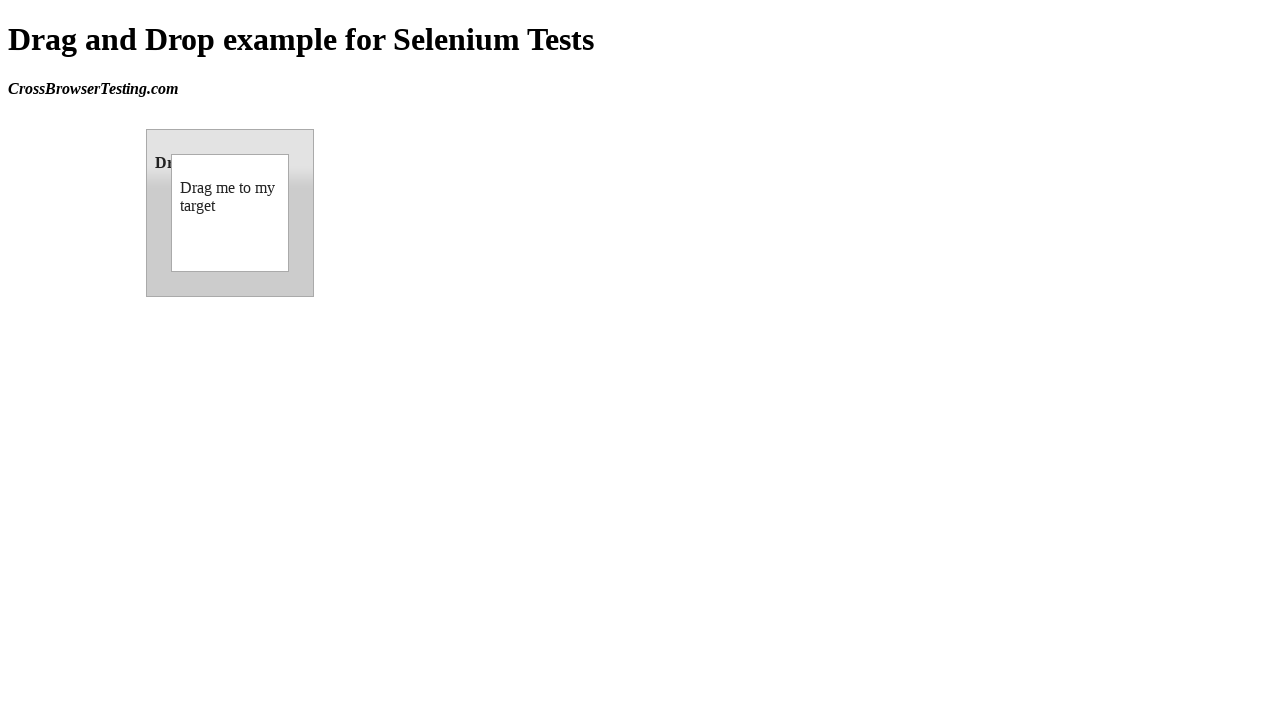

Released mouse button to complete drag and drop at (230, 213)
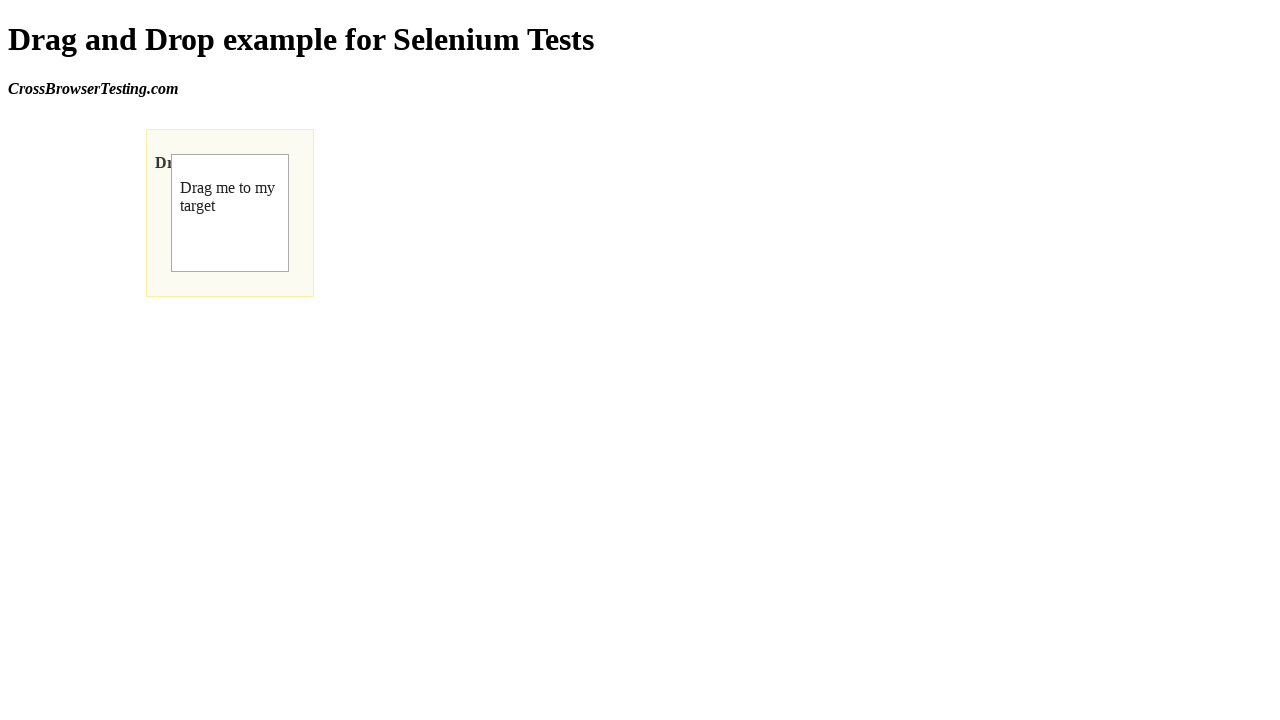

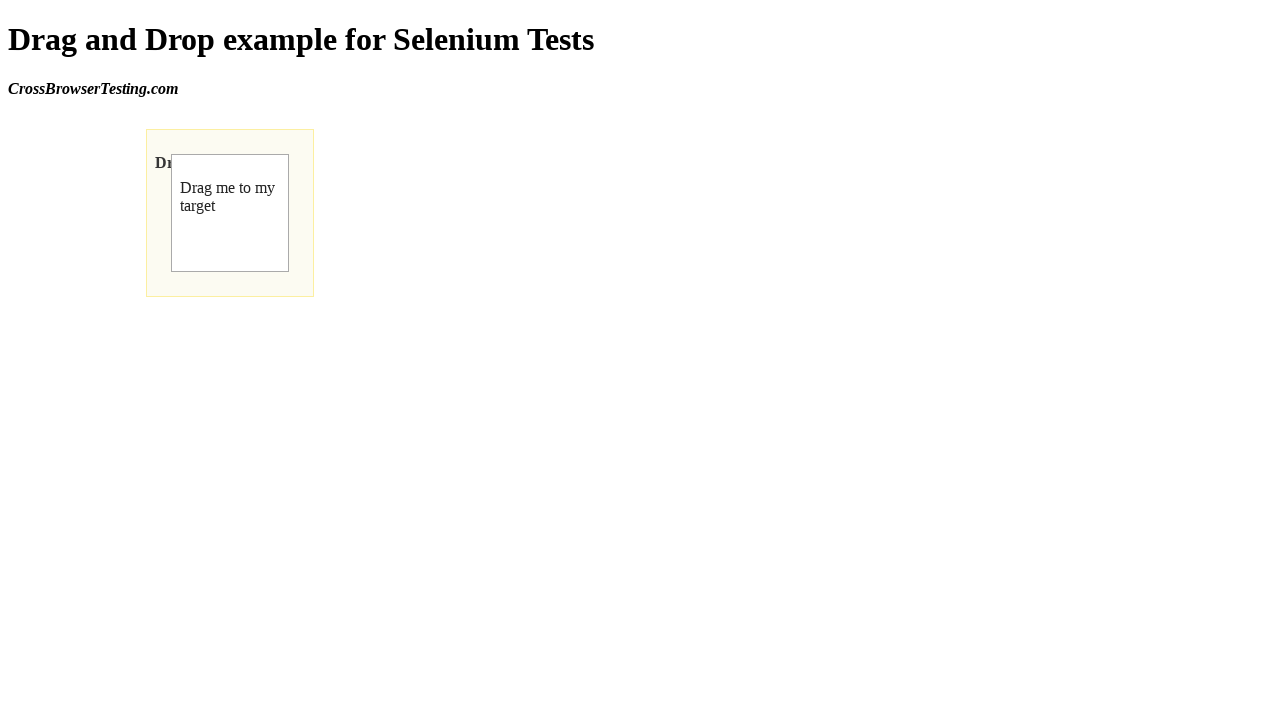